Tests form submission by entering first name, last name, and company name, then verifying the alert message that appears

Starting URL: http://automationbykrishna.com/index.html#

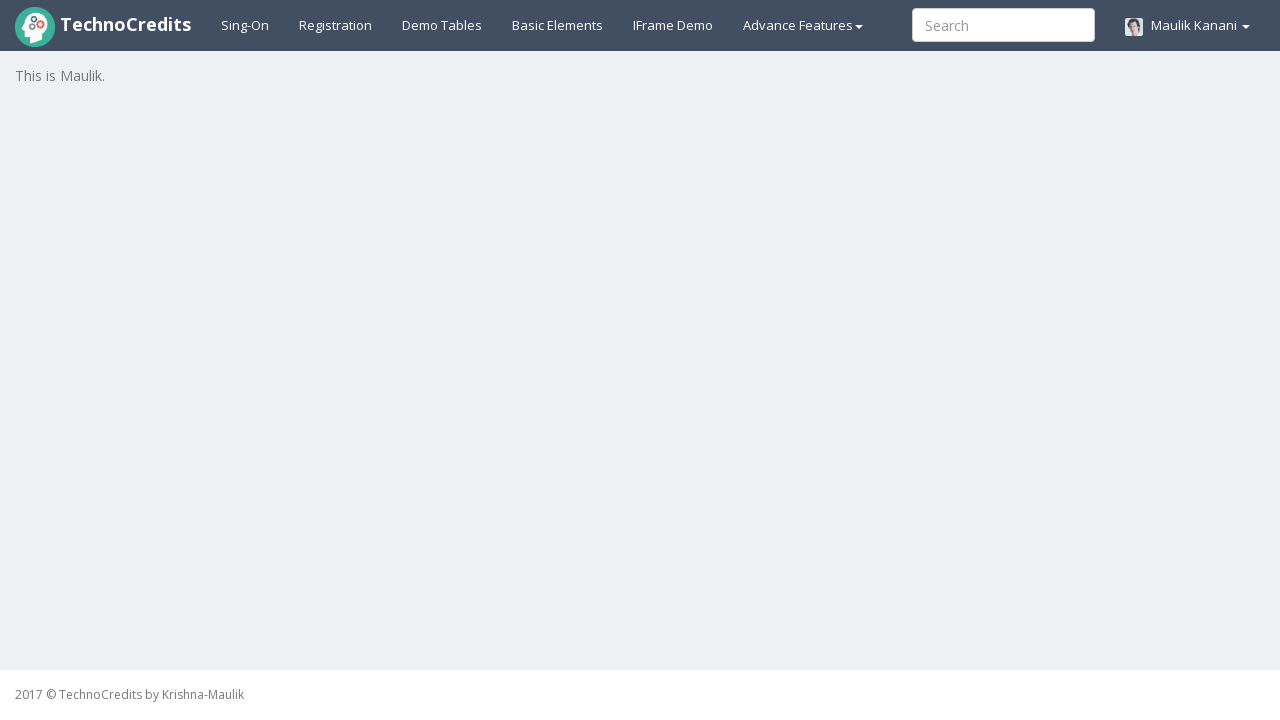

Clicked on Basic Elements section at (558, 25) on #basicelements
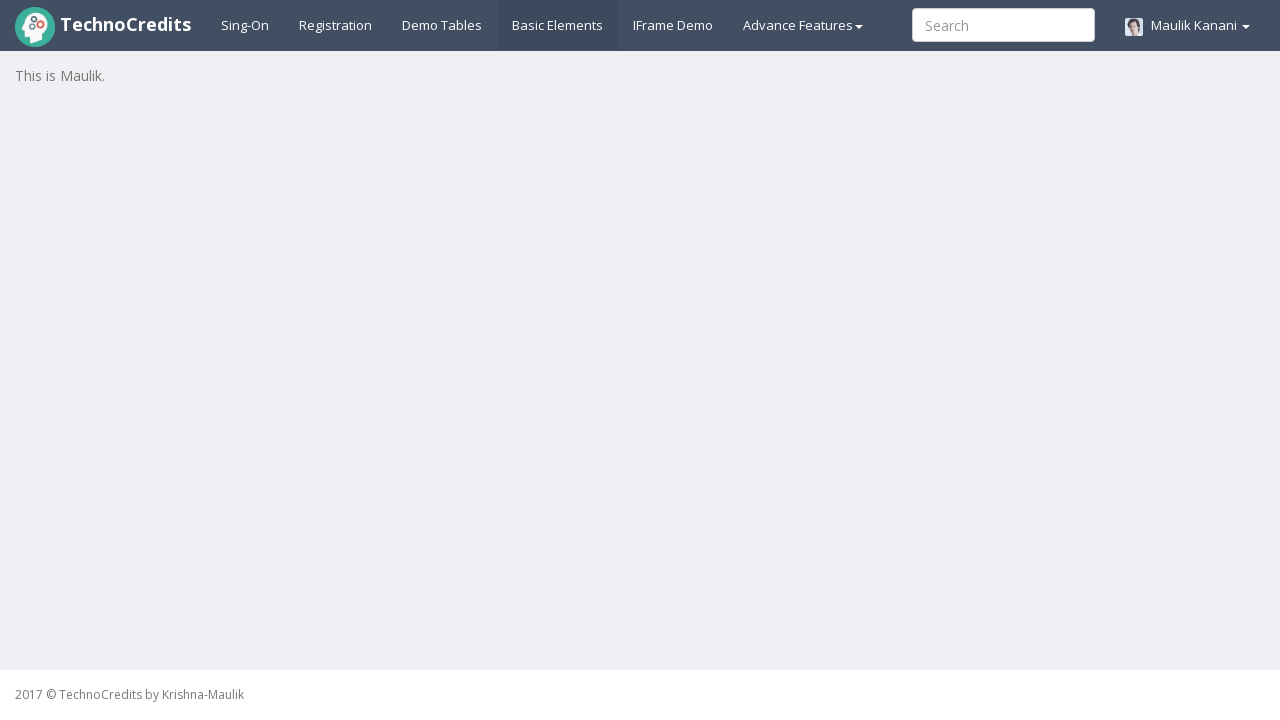

Waited 2000ms for form to be visible
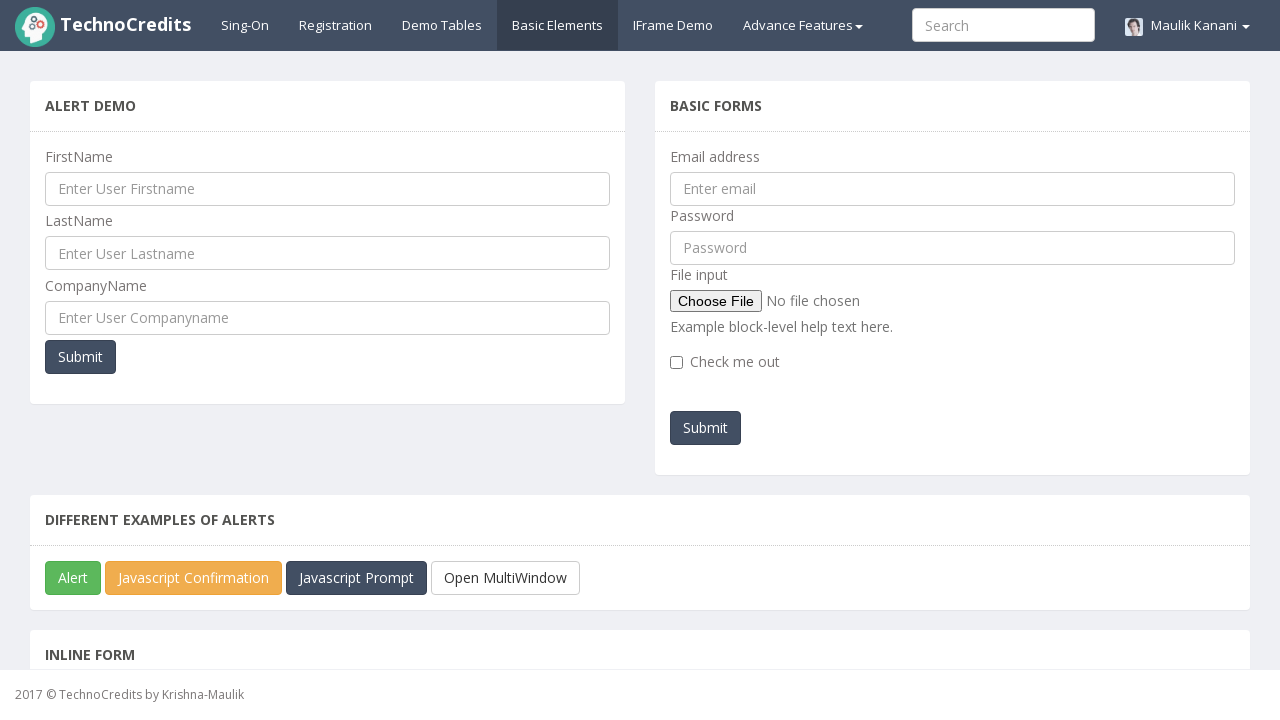

Filled first name field with 'Madhavi' on input[name='ufname']
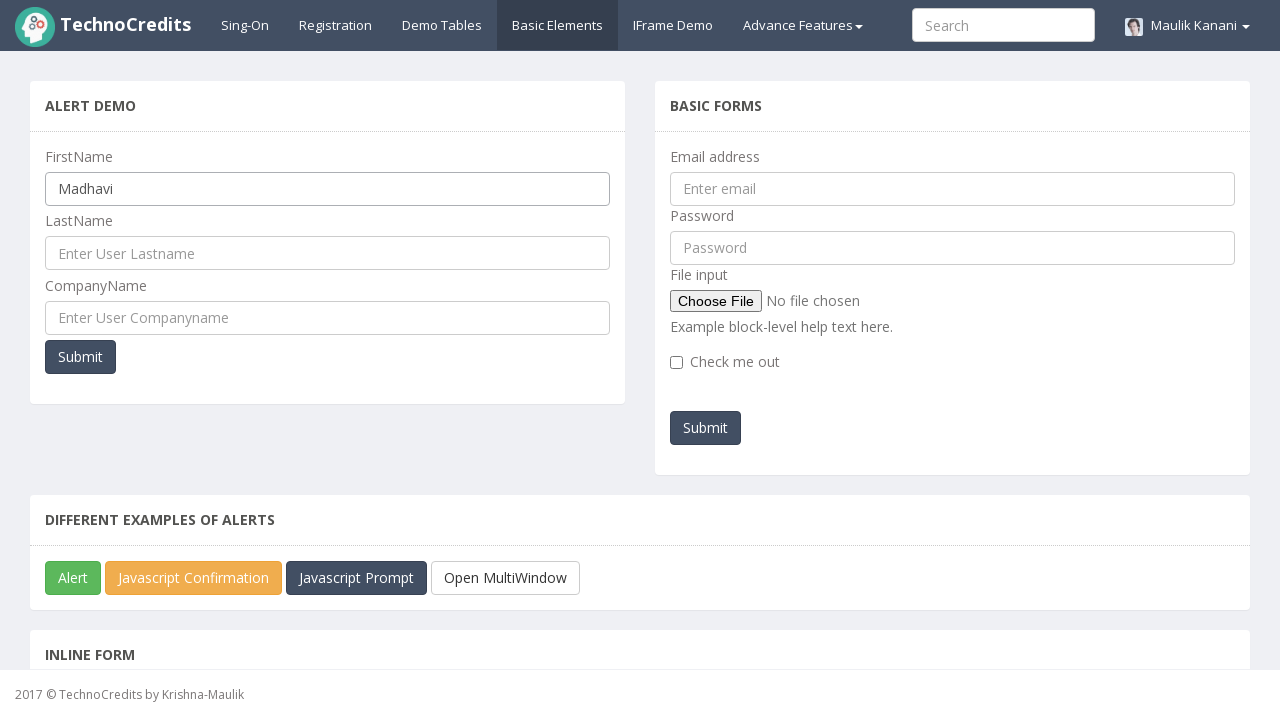

Filled last name field with 'Khasbage' on input[name='ulname']
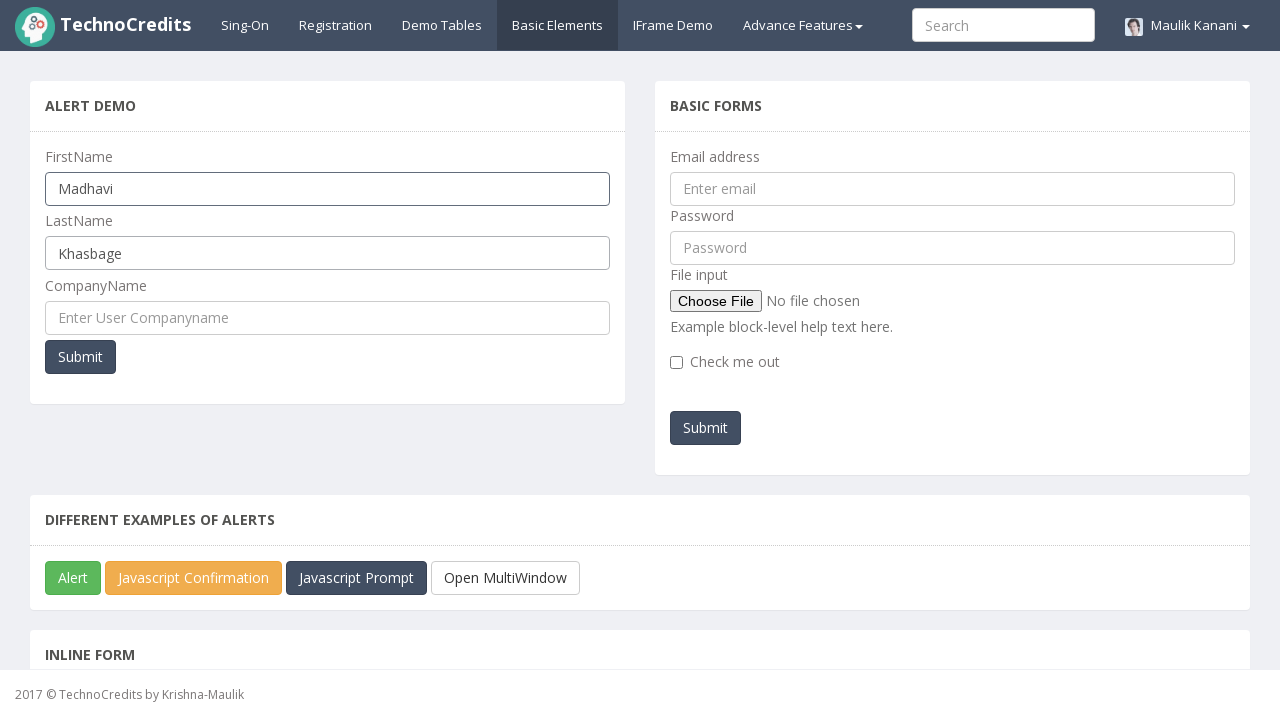

Filled company name field with 'VKSoft Technology' on input[name='cmpname']
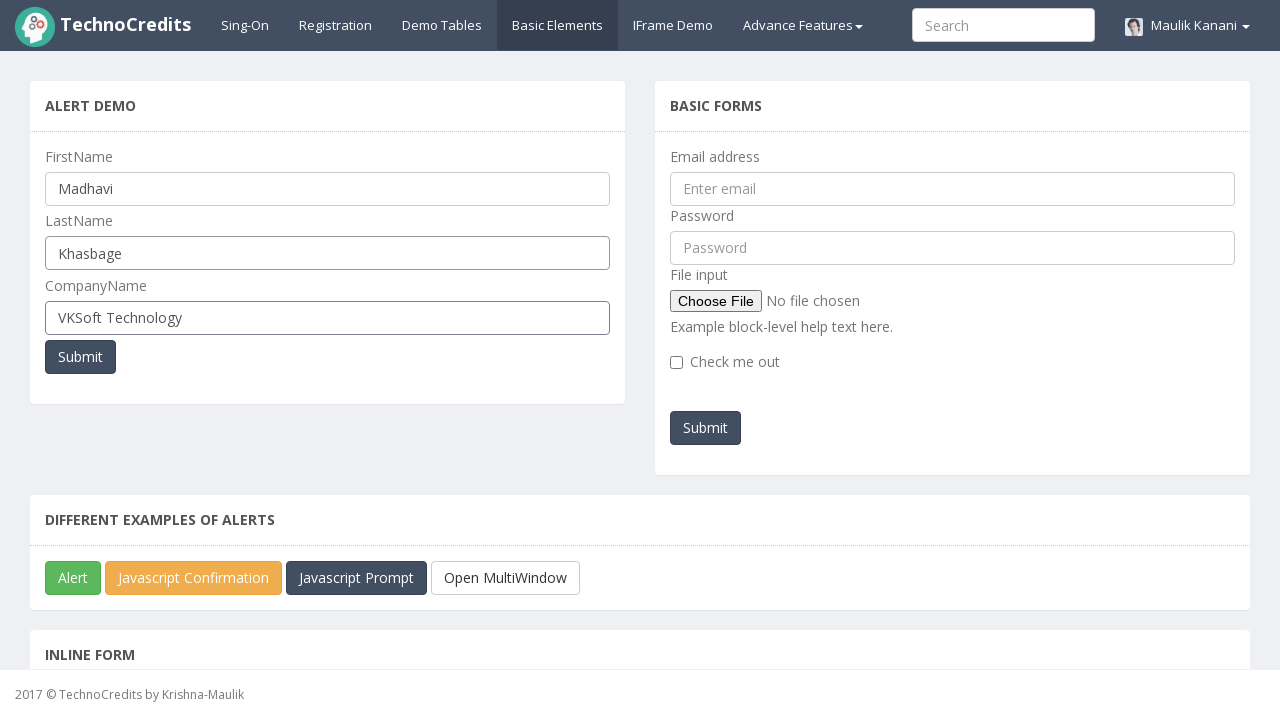

Clicked submit button to submit the form at (80, 357) on xpath=//div[@name='secondSegment'][1]//button[@class='btn btn-primary']
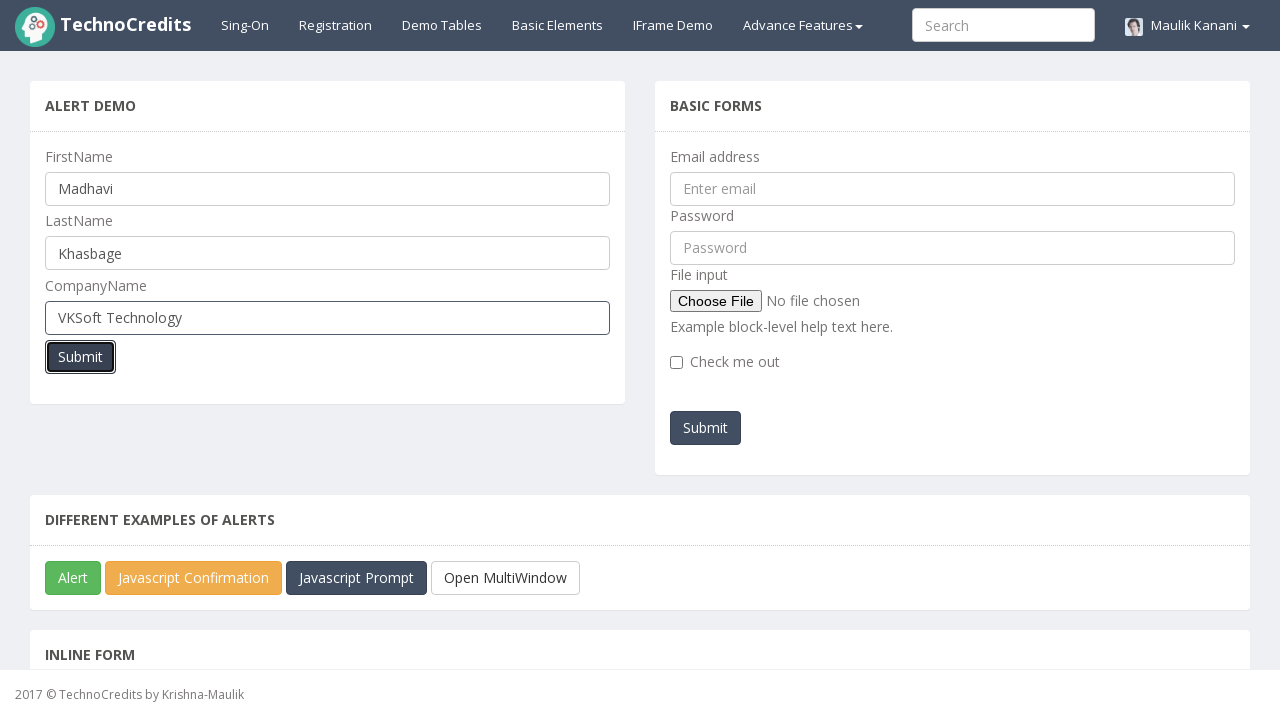

Alert dialog was accepted
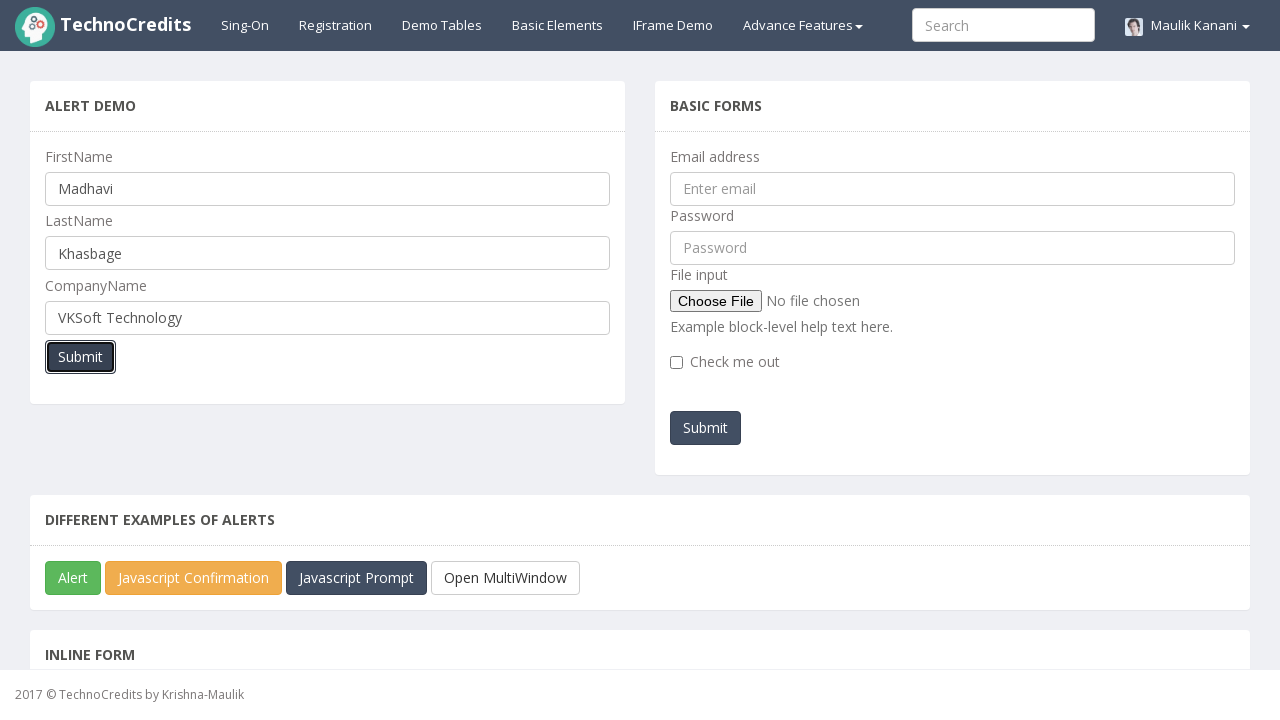

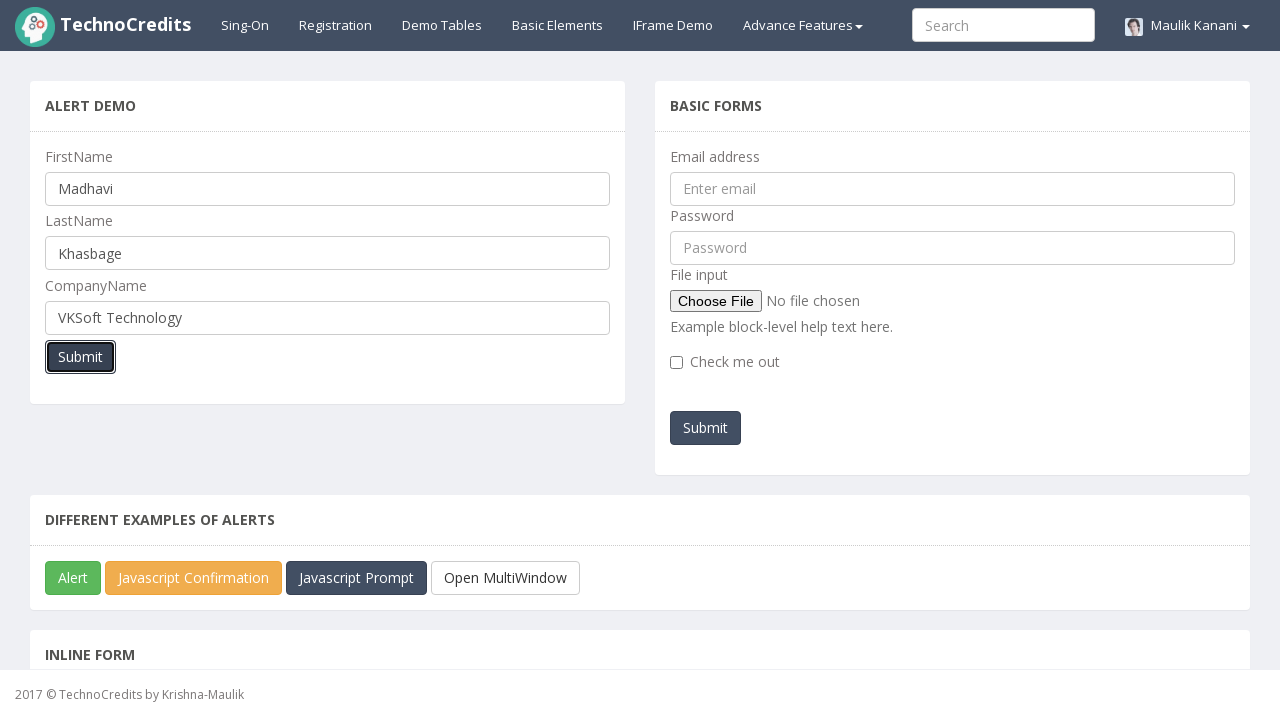